Navigates to idrivesafely.com website and retrieves page title and URL information

Starting URL: https://idrivesafely.com

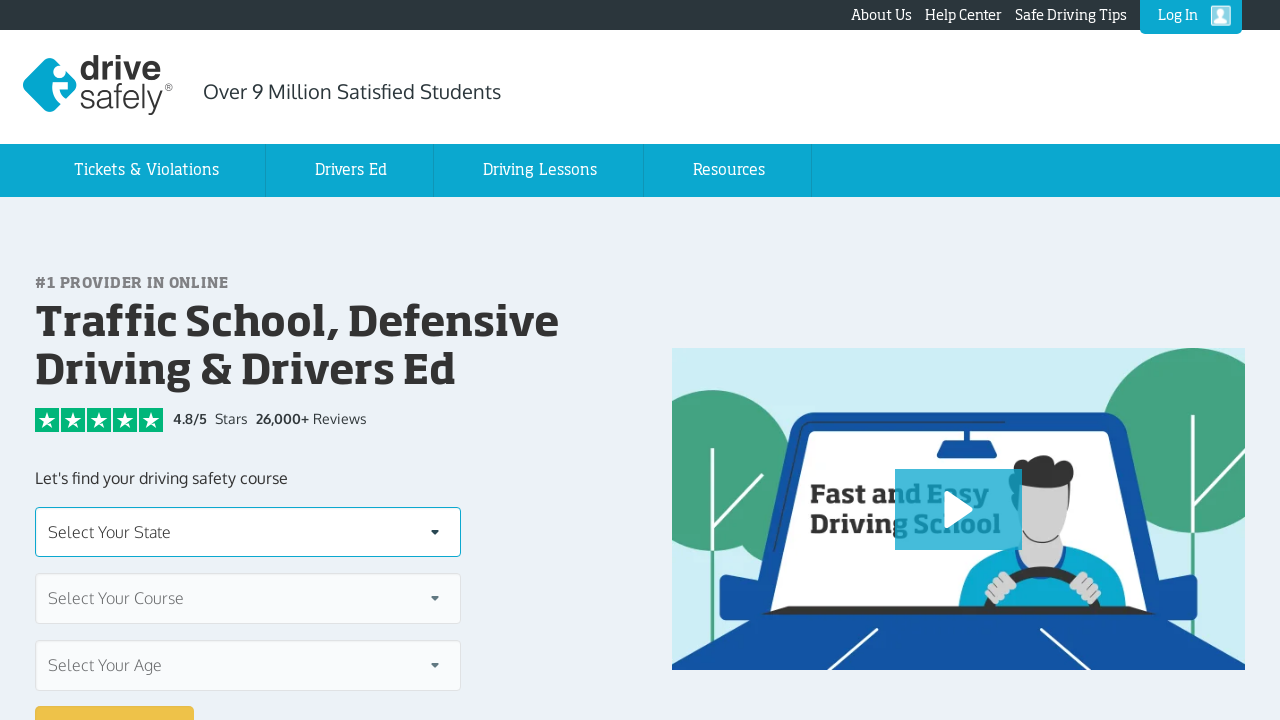

Navigated to https://idrivesafely.com
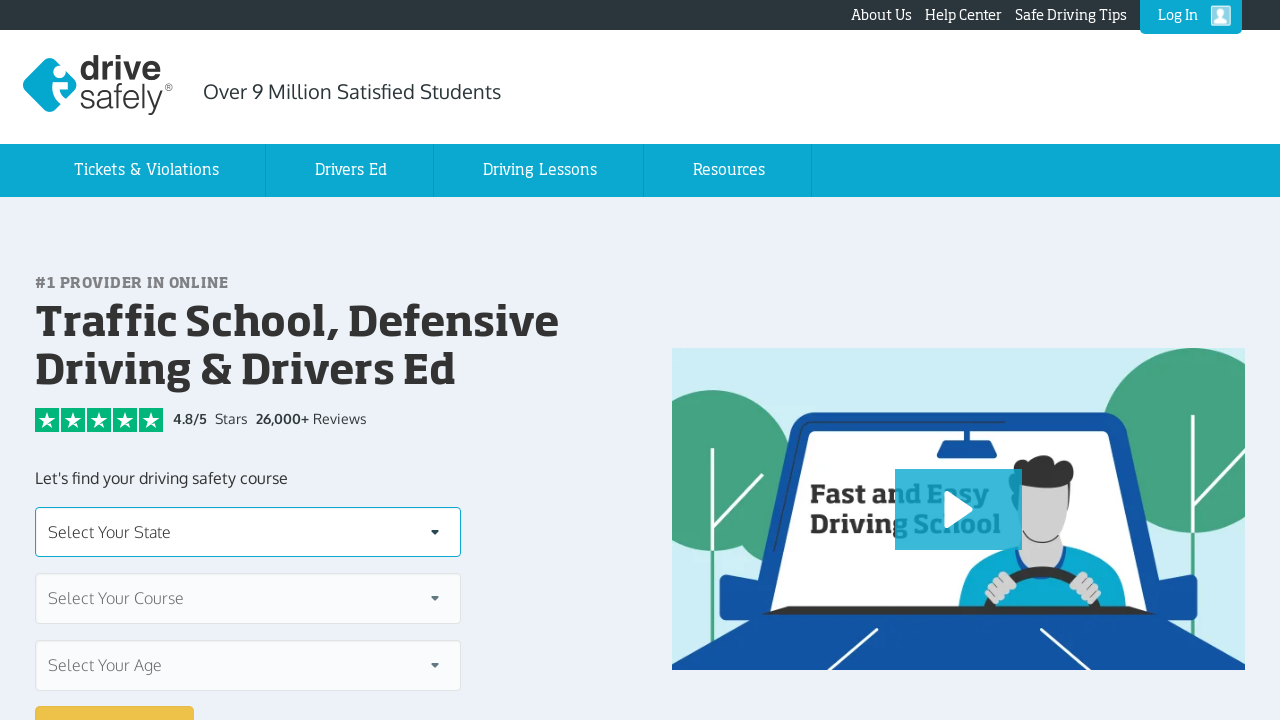

Retrieved page title
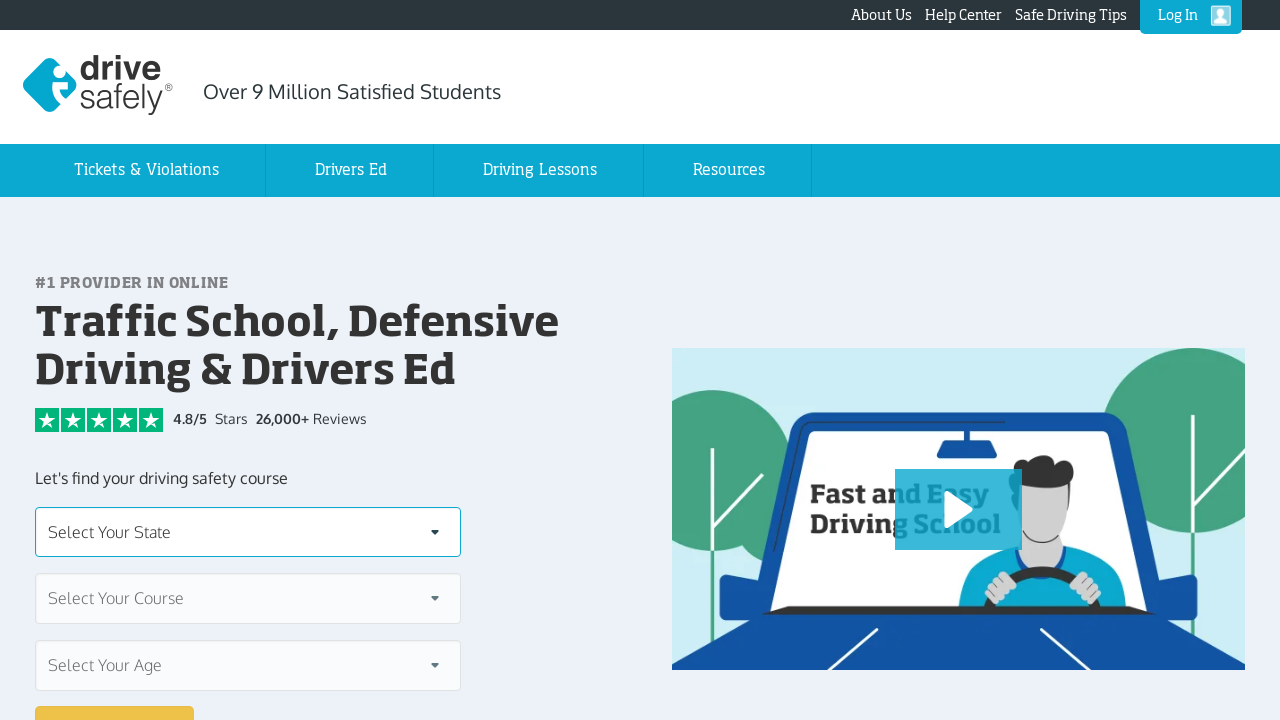

Retrieved current URL
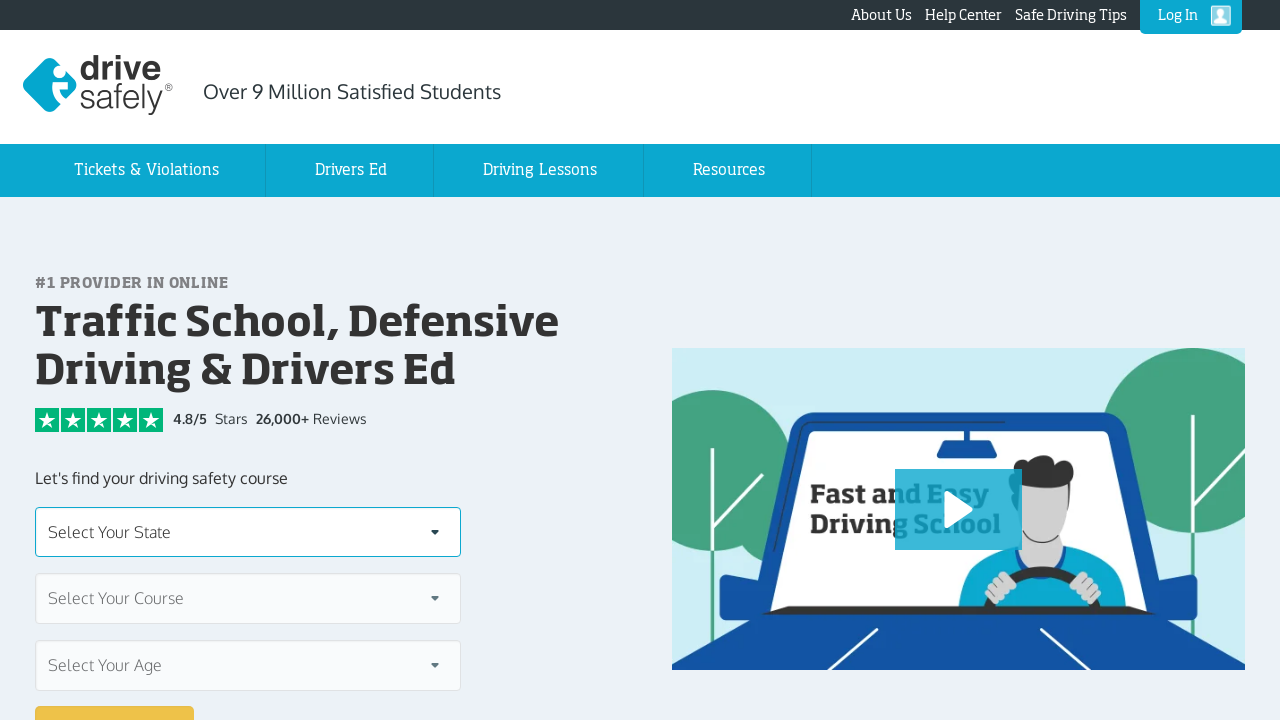

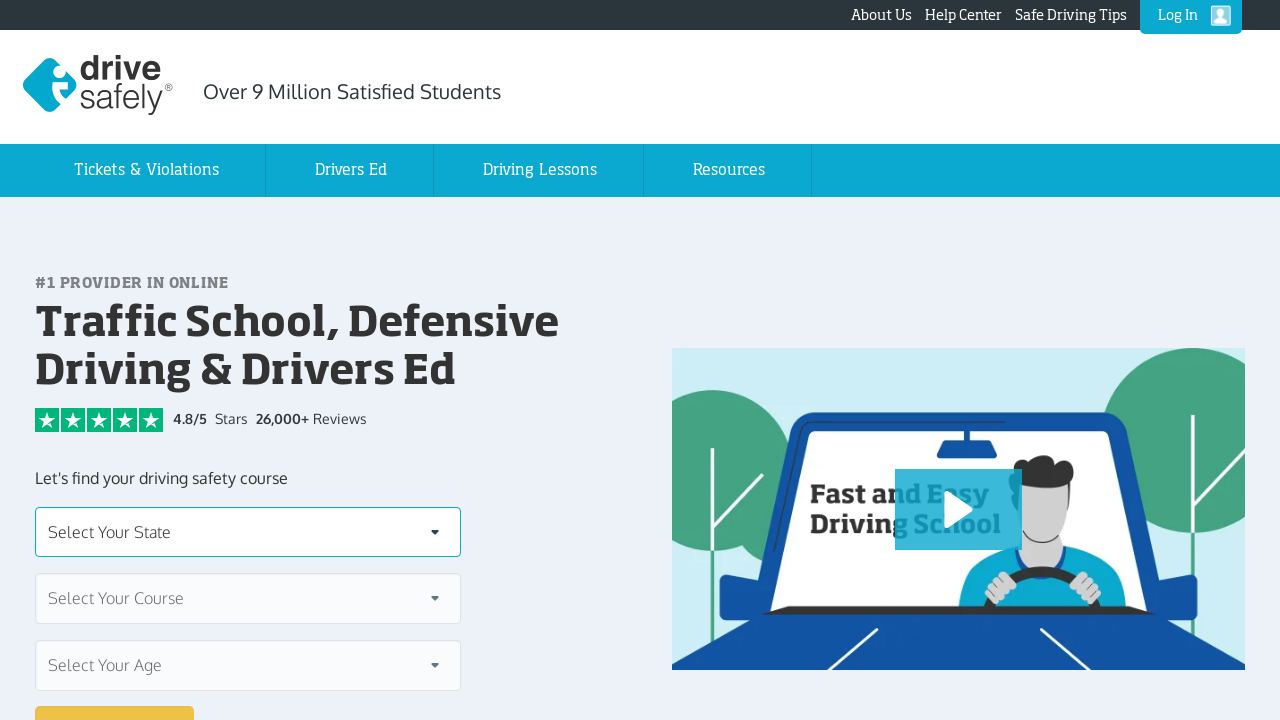